Tests tooltip functionality by hovering over an input field and verifying the tooltip text appears

Starting URL: https://automationfc.github.io/jquery-tooltip/

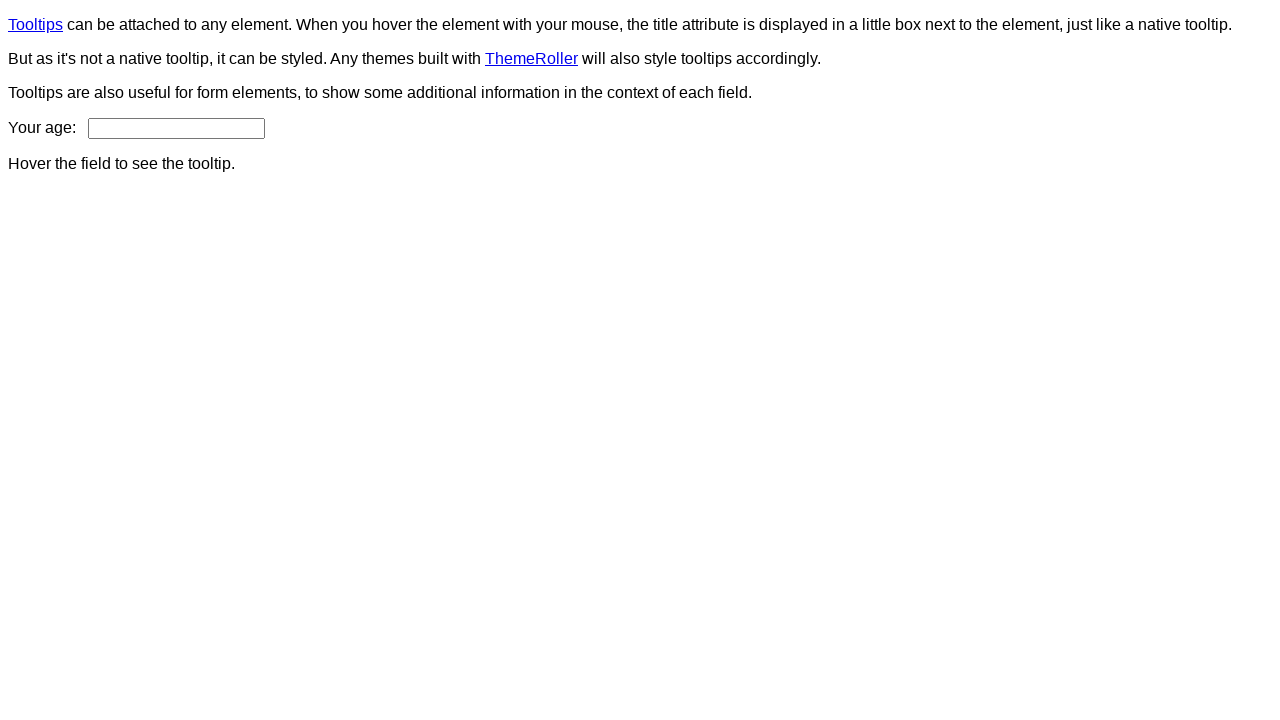

Hovered over age input field to trigger tooltip at (176, 128) on input#age
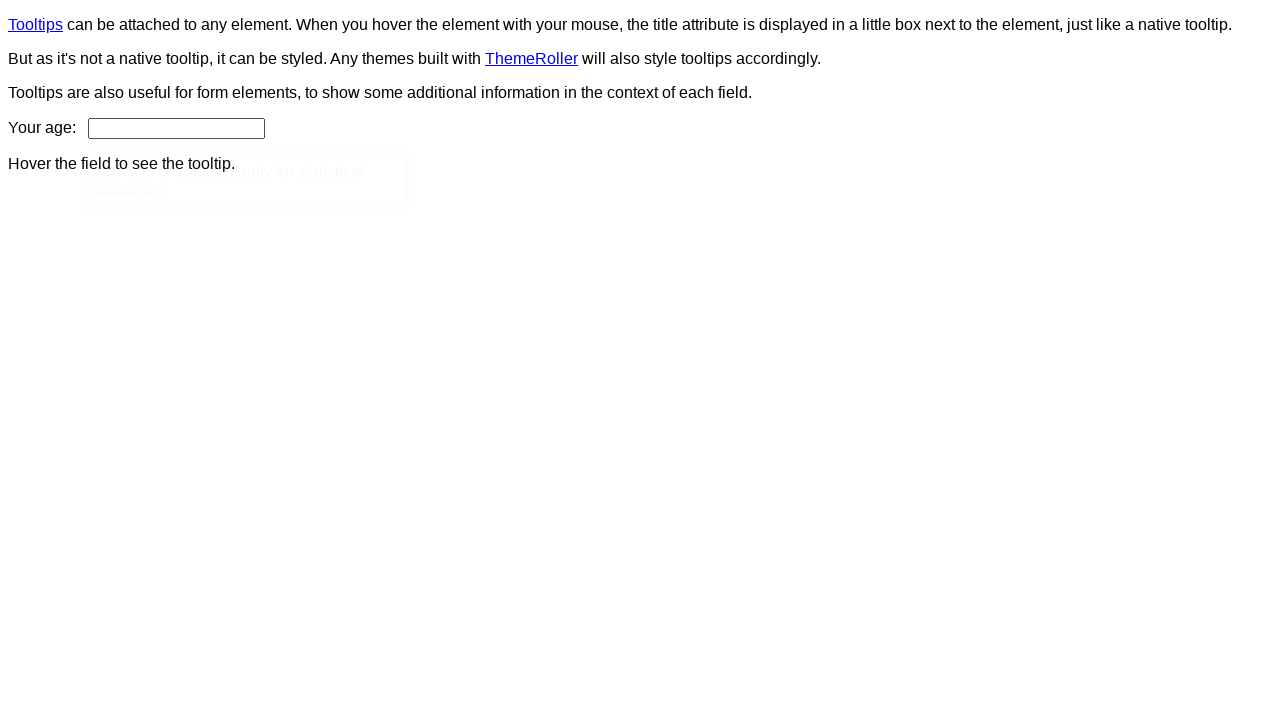

Tooltip content appeared
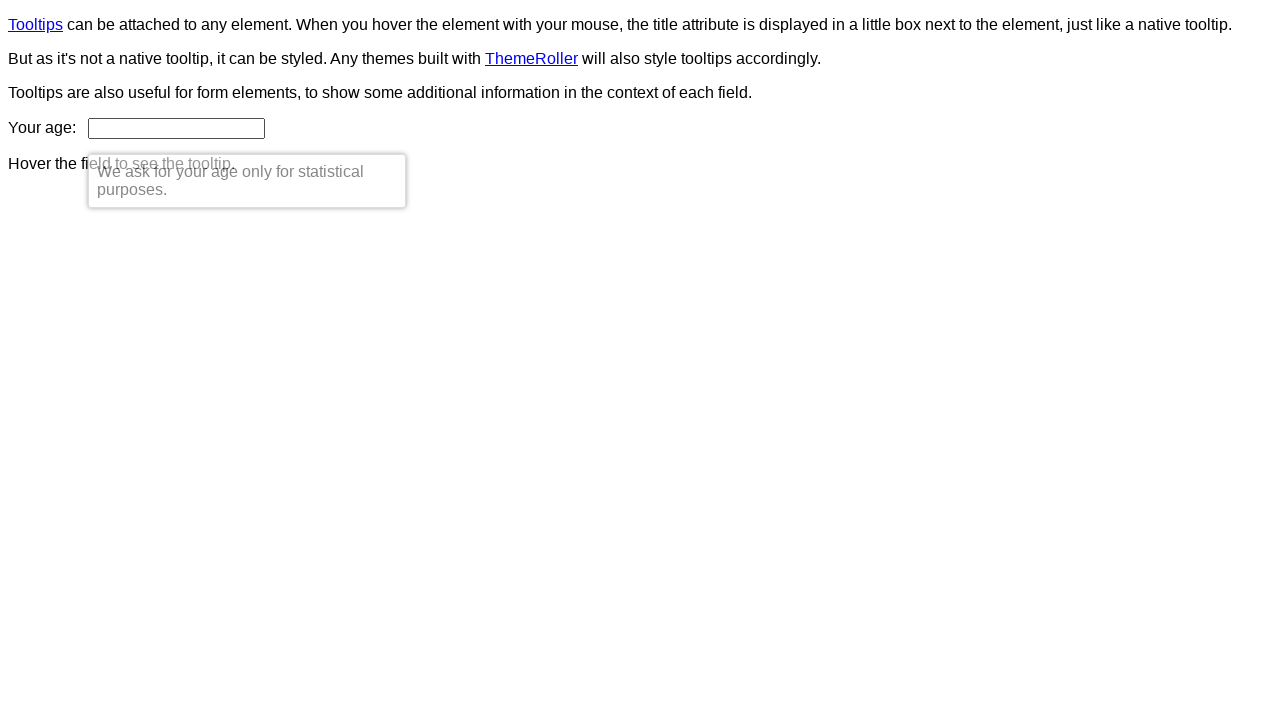

Verified tooltip text matches expected content: 'We ask for your age only for statistical purposes.'
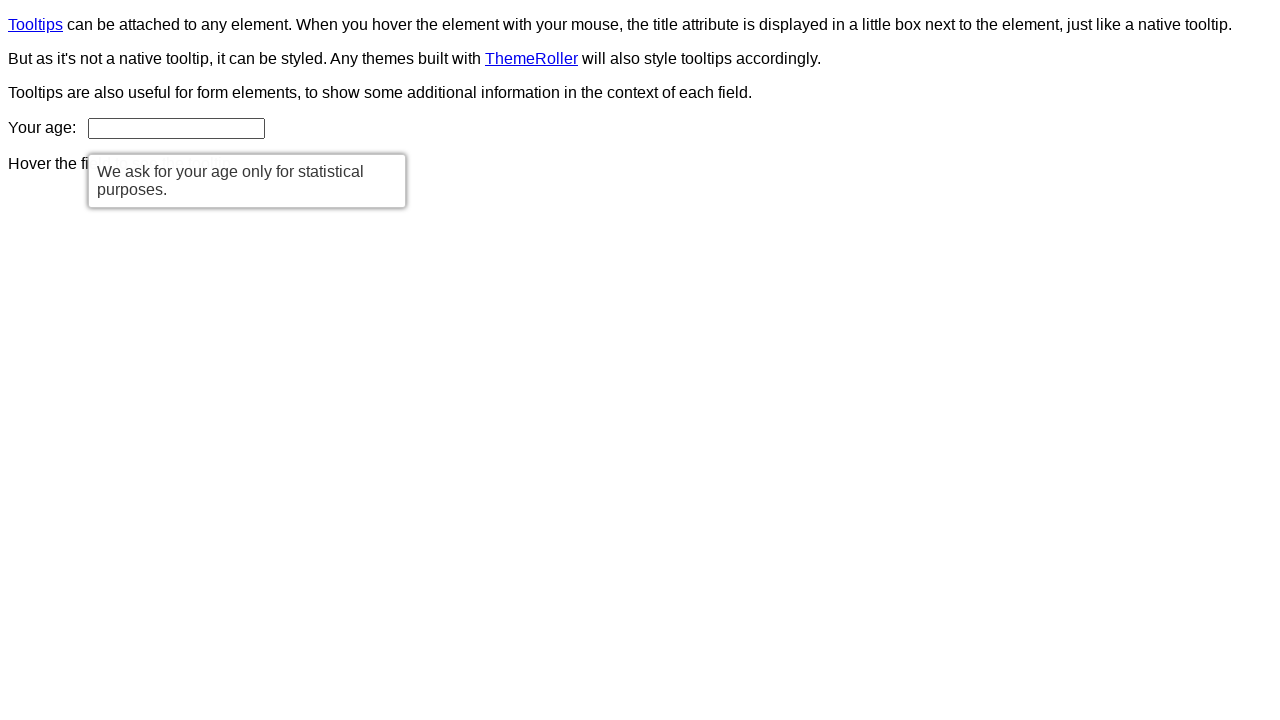

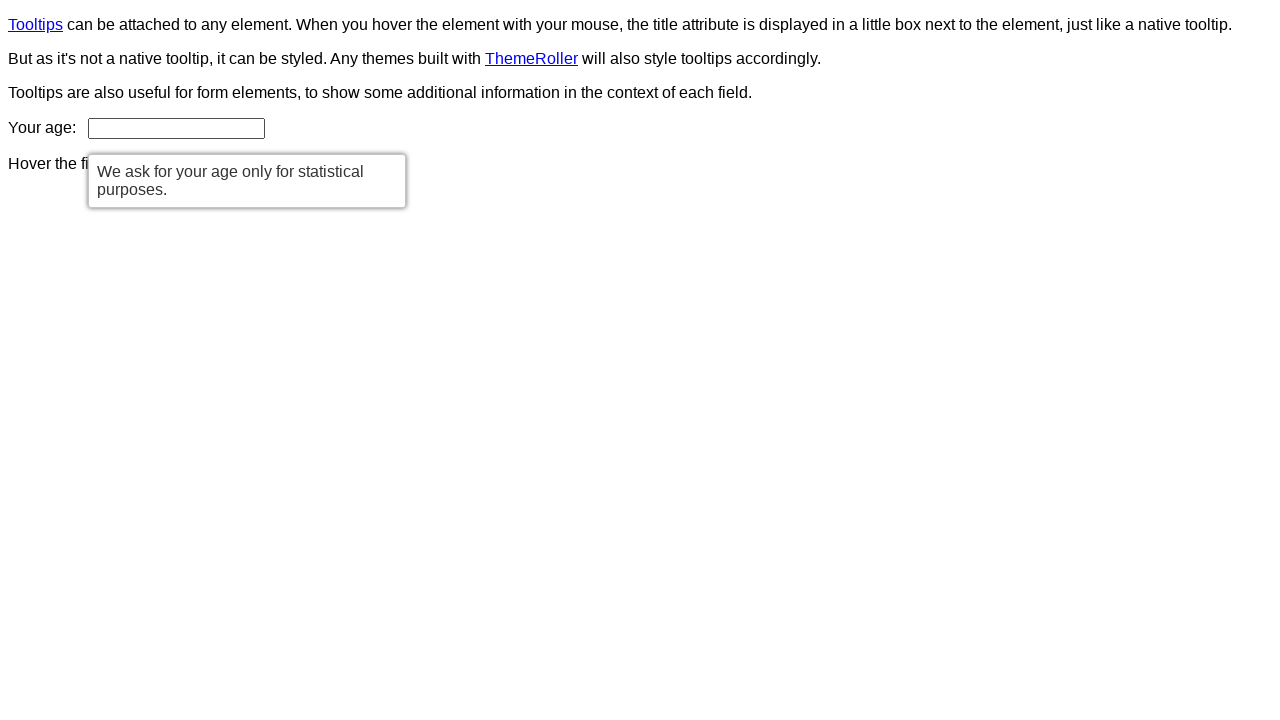